Tests the search functionality for appliances and smartphones on Steimatzky bookstore website

Starting URL: https://www.steimatzky.co.il/

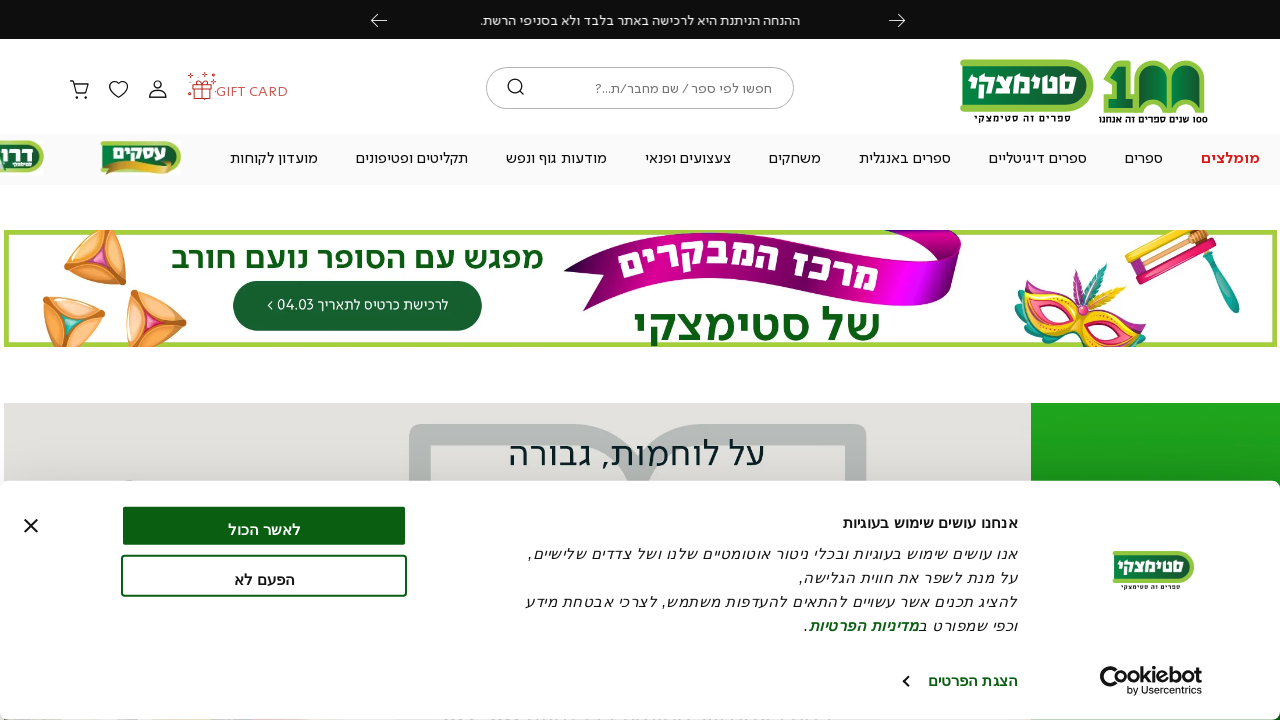

Filled search field with 'smartphone' on input[name='q'], input[type='search'], #search
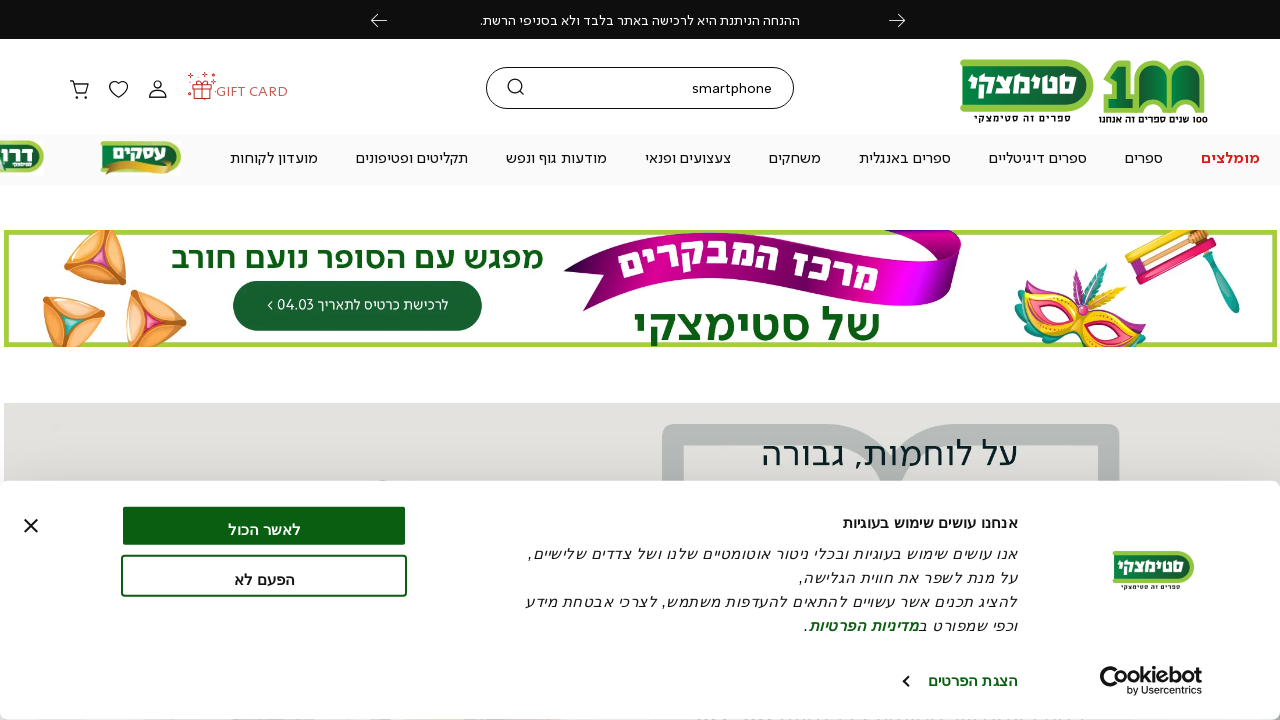

Clicked search button to submit query at (515, 88) on button[type='submit'], input[type='submit'], .search-button
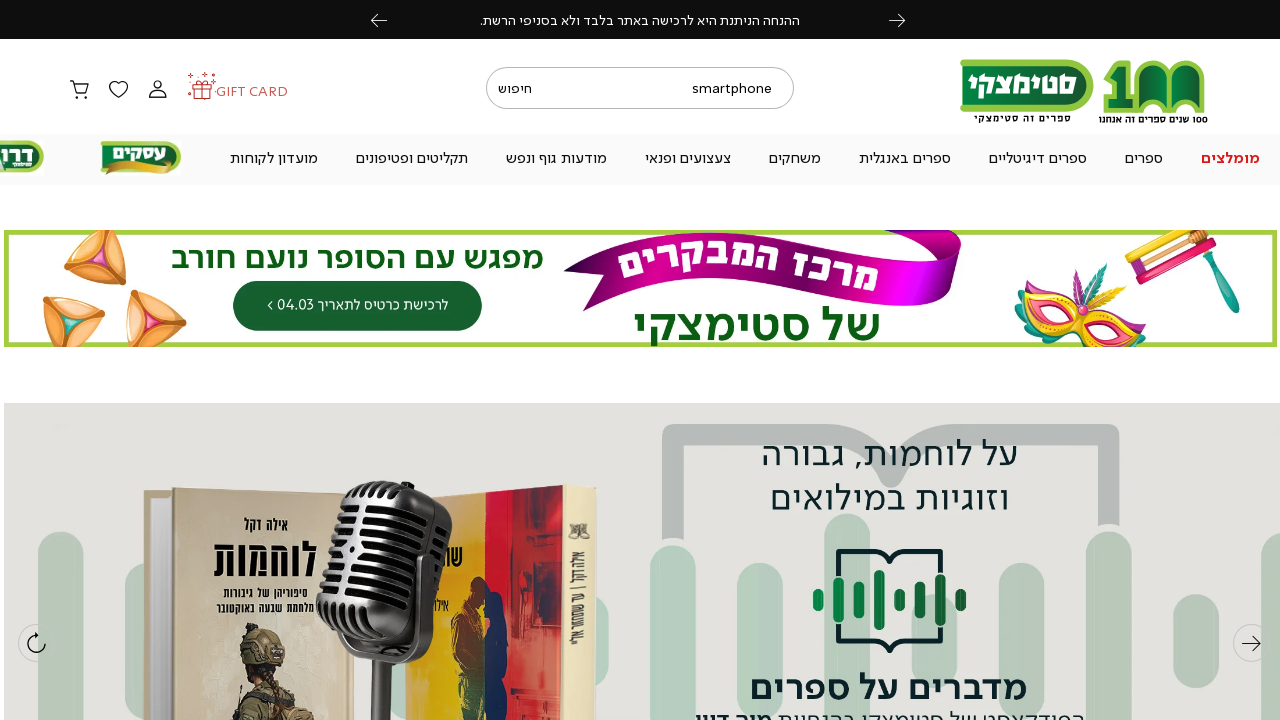

Search results loaded successfully
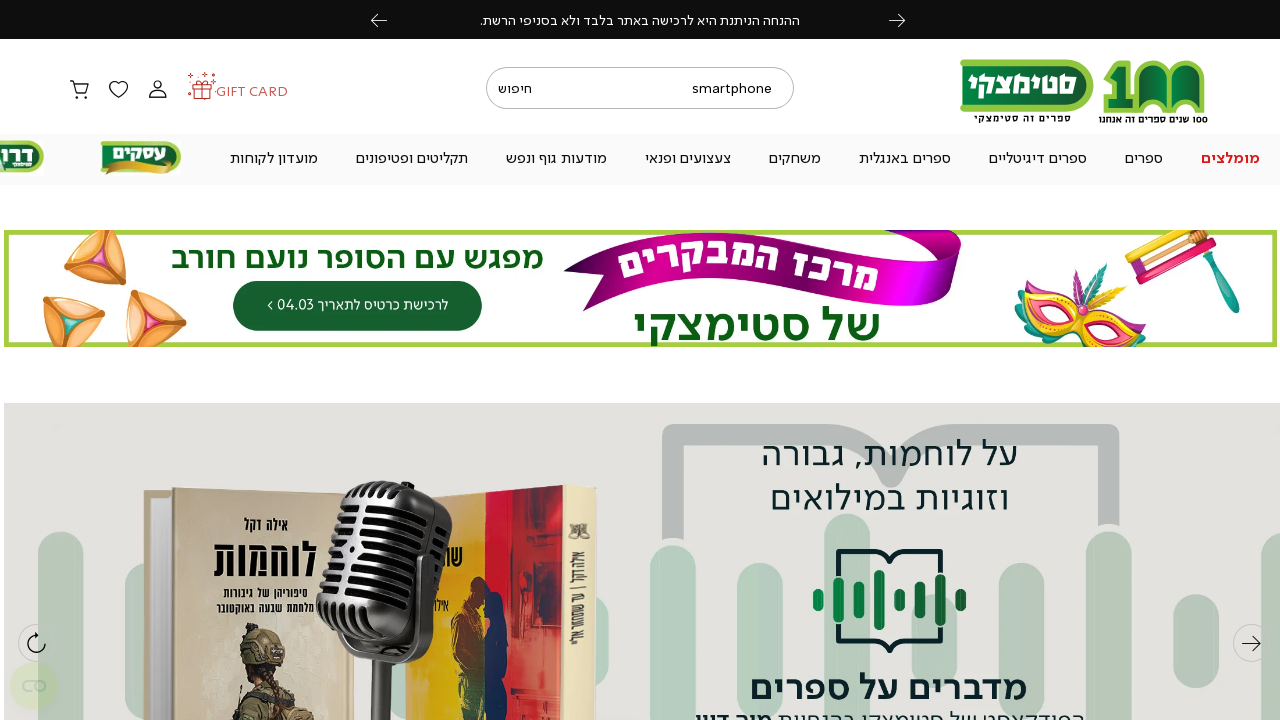

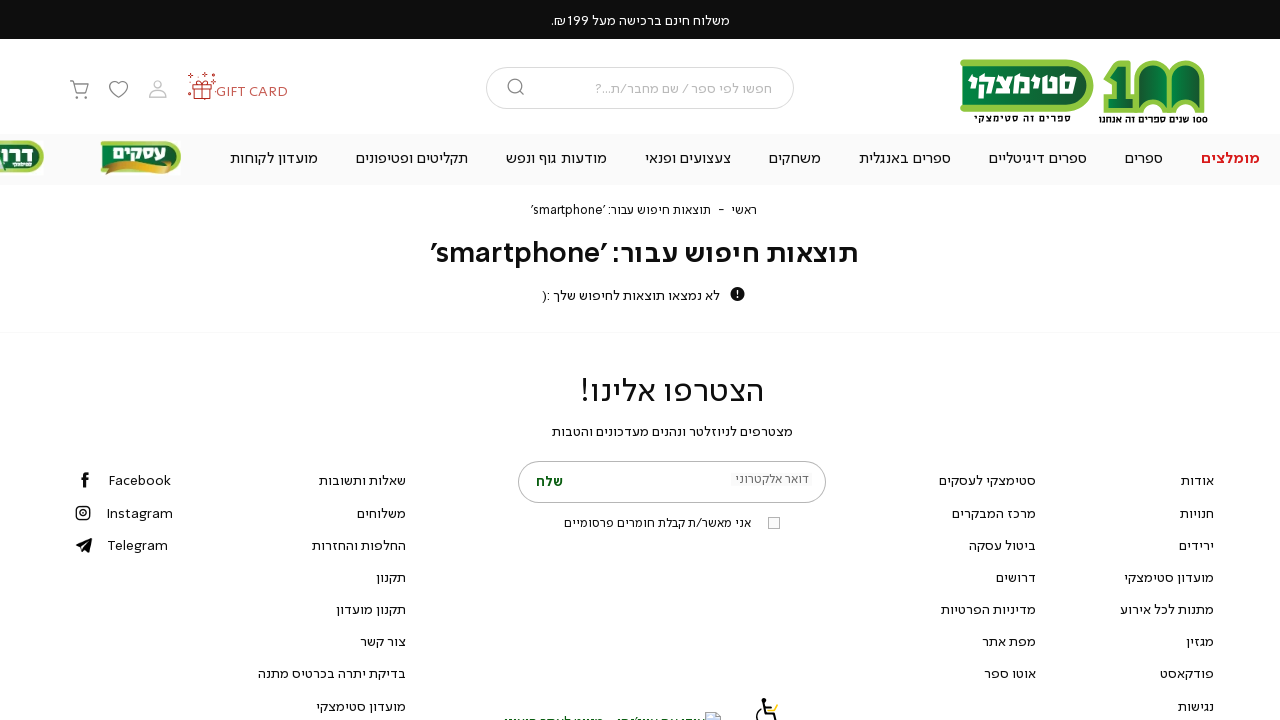